Tests radio button interaction by clicking on a radio button element

Starting URL: http://omayo.blogspot.com/

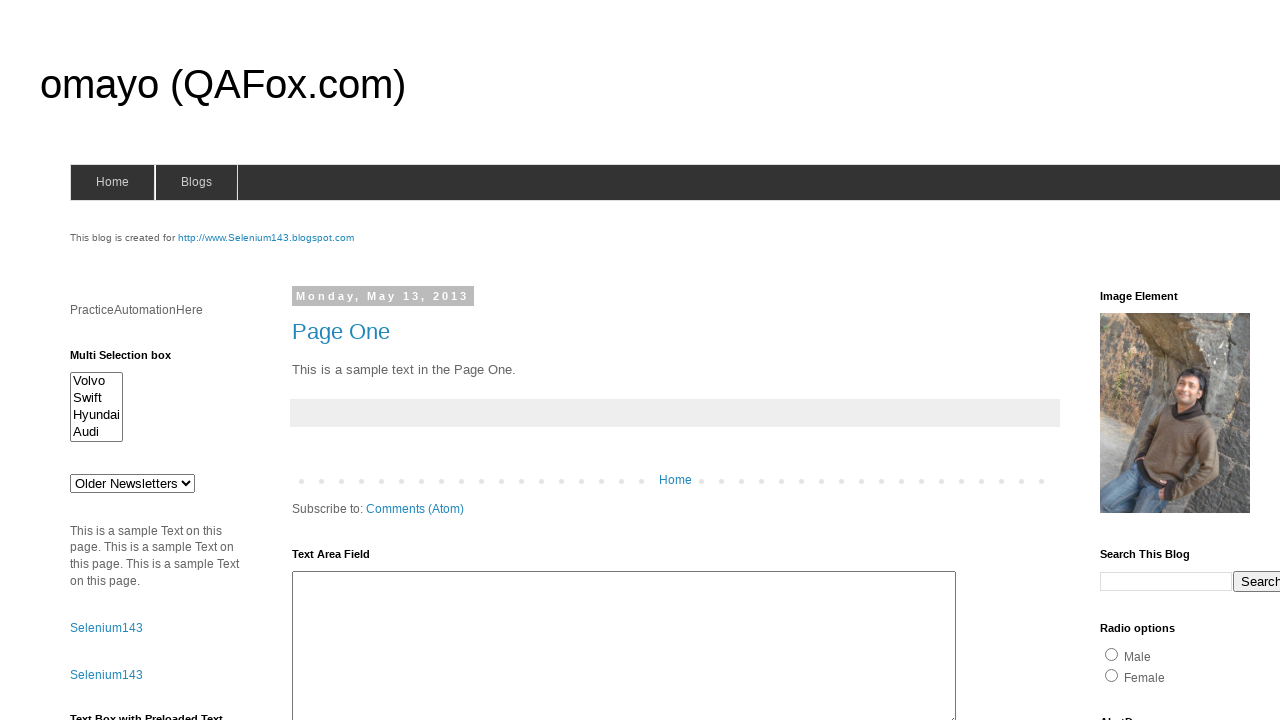

Navigated to http://omayo.blogspot.com/
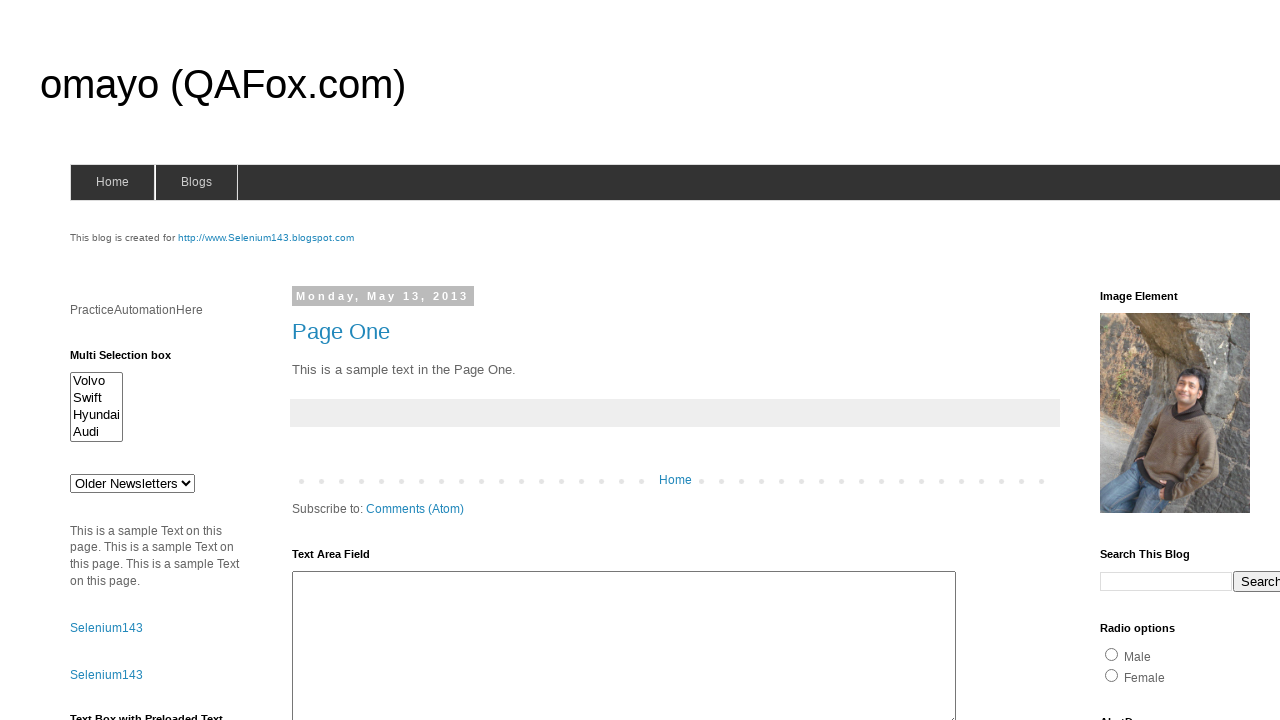

Clicked on radio button element with id 'radio2' at (1112, 675) on input#radio2
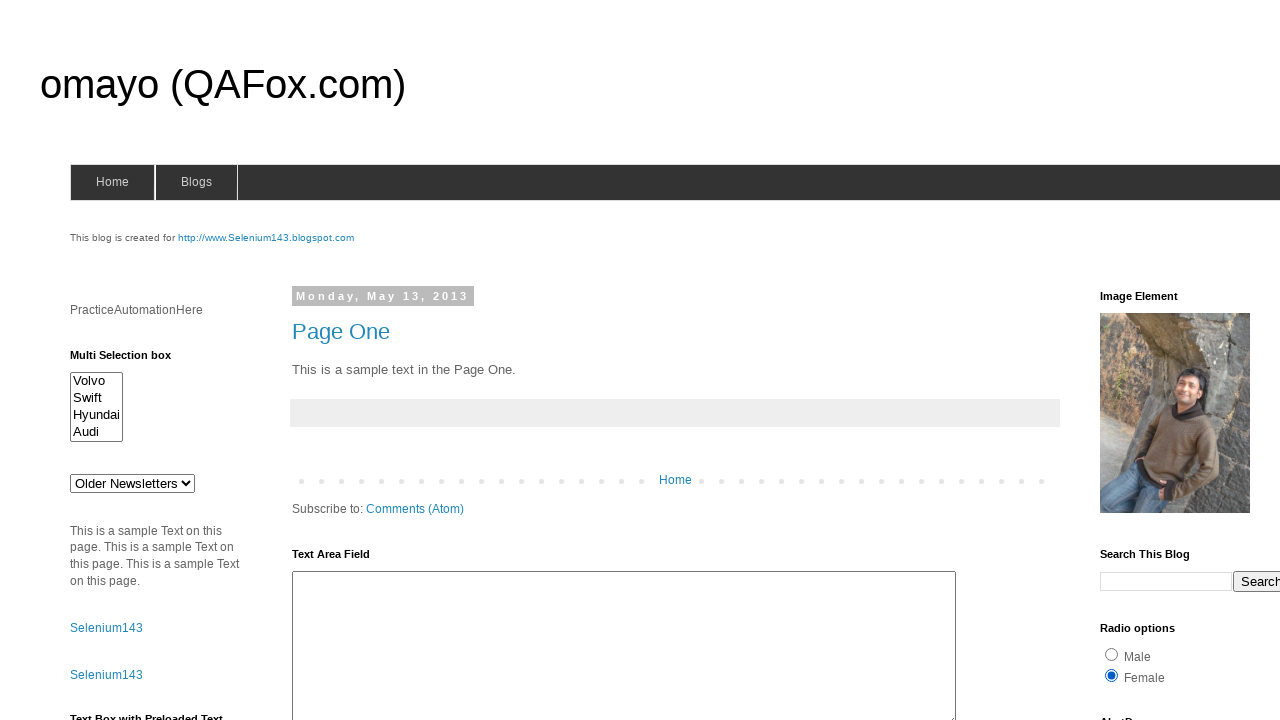

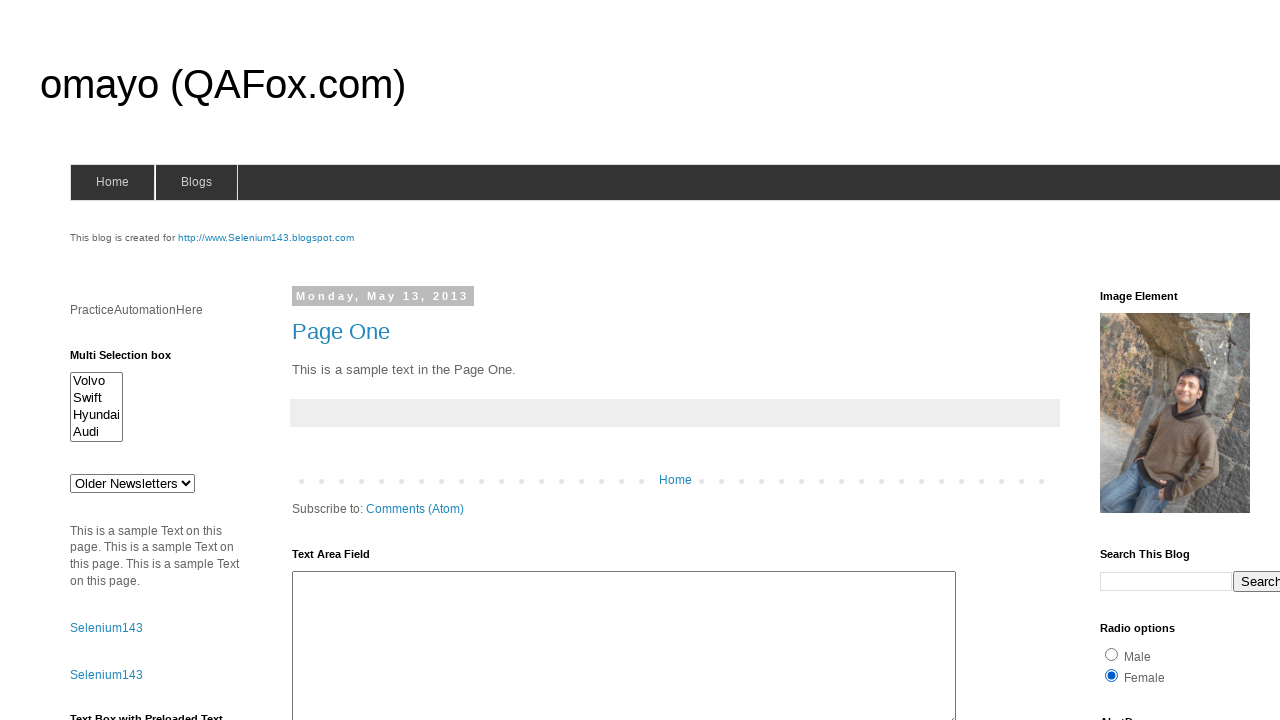